Tests division operation with integer-only mode enabled for negative numbers

Starting URL: https://testsheepnz.github.io/BasicCalculator

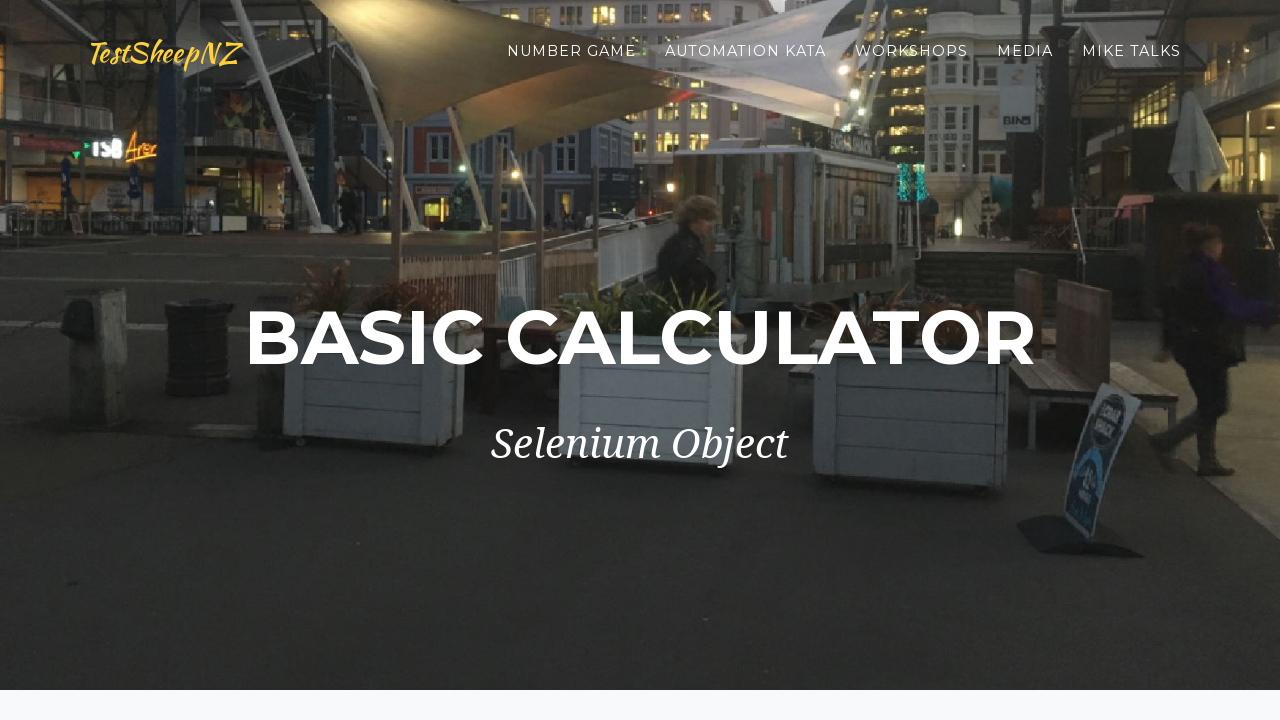

Selected build version 0 on #selectBuild
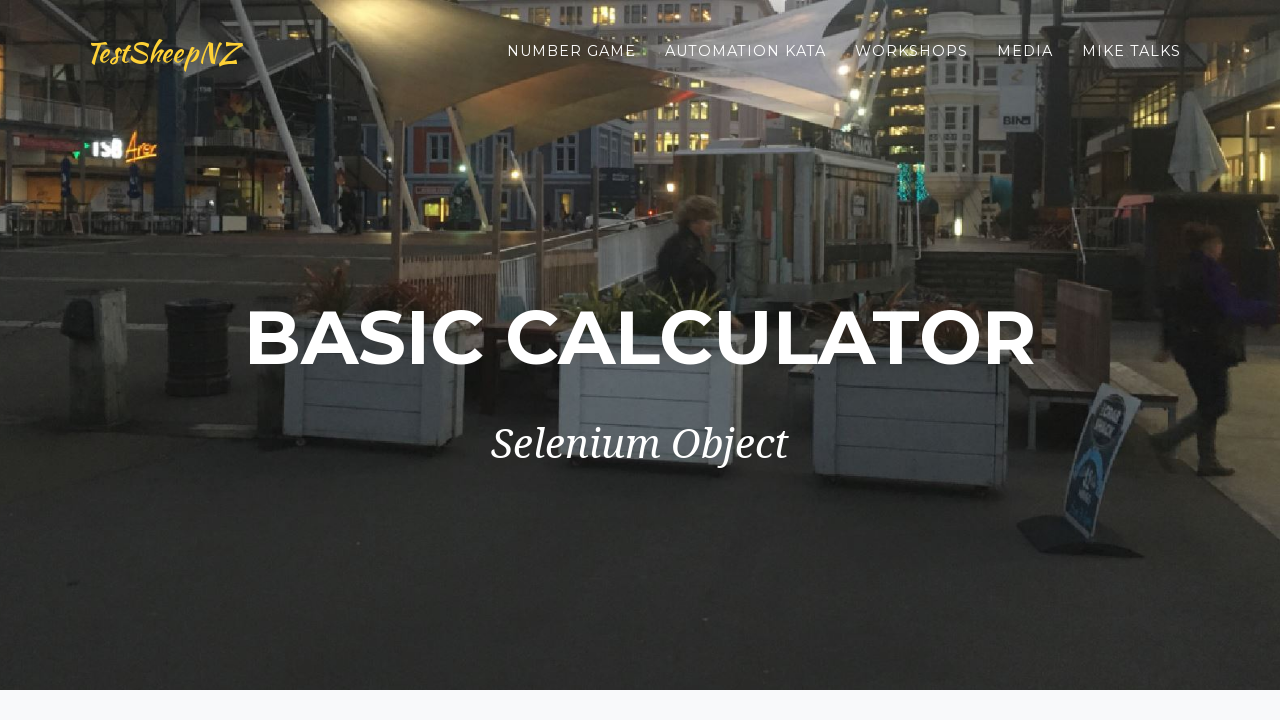

Entered -5 as first number on #number1Field
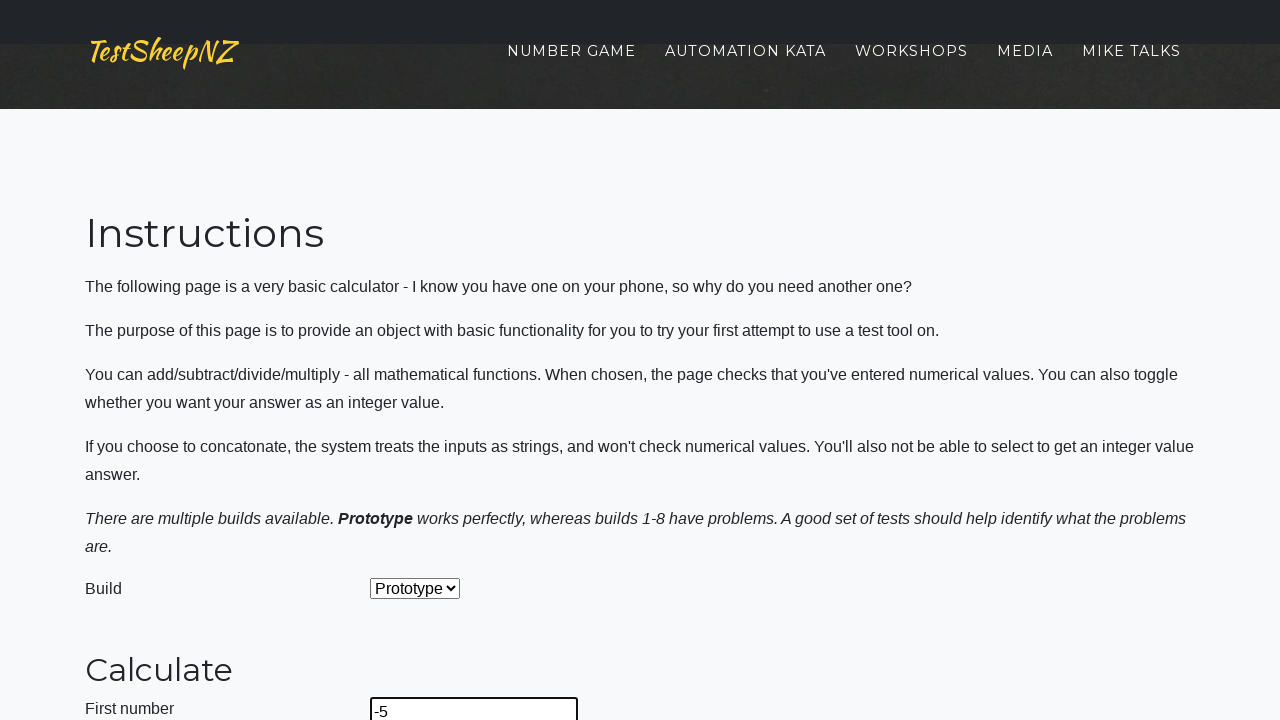

Entered -2 as second number on #number2Field
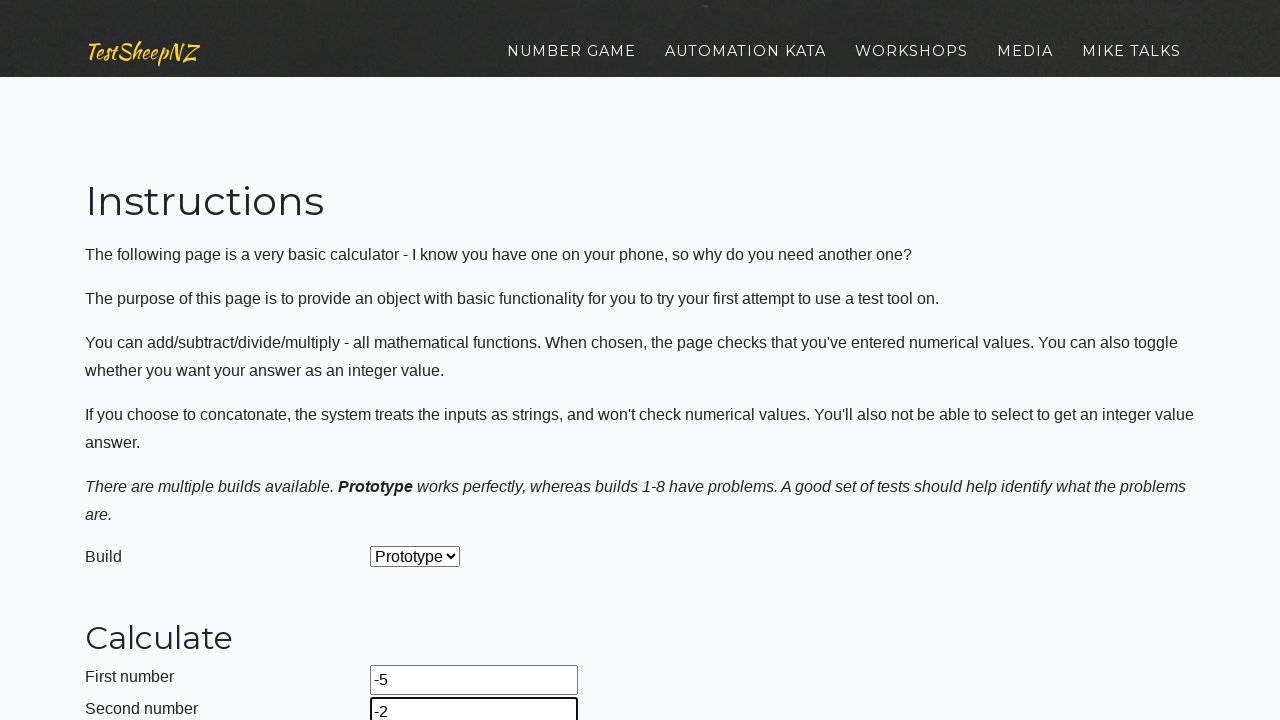

Selected division operation on #selectOperationDropdown
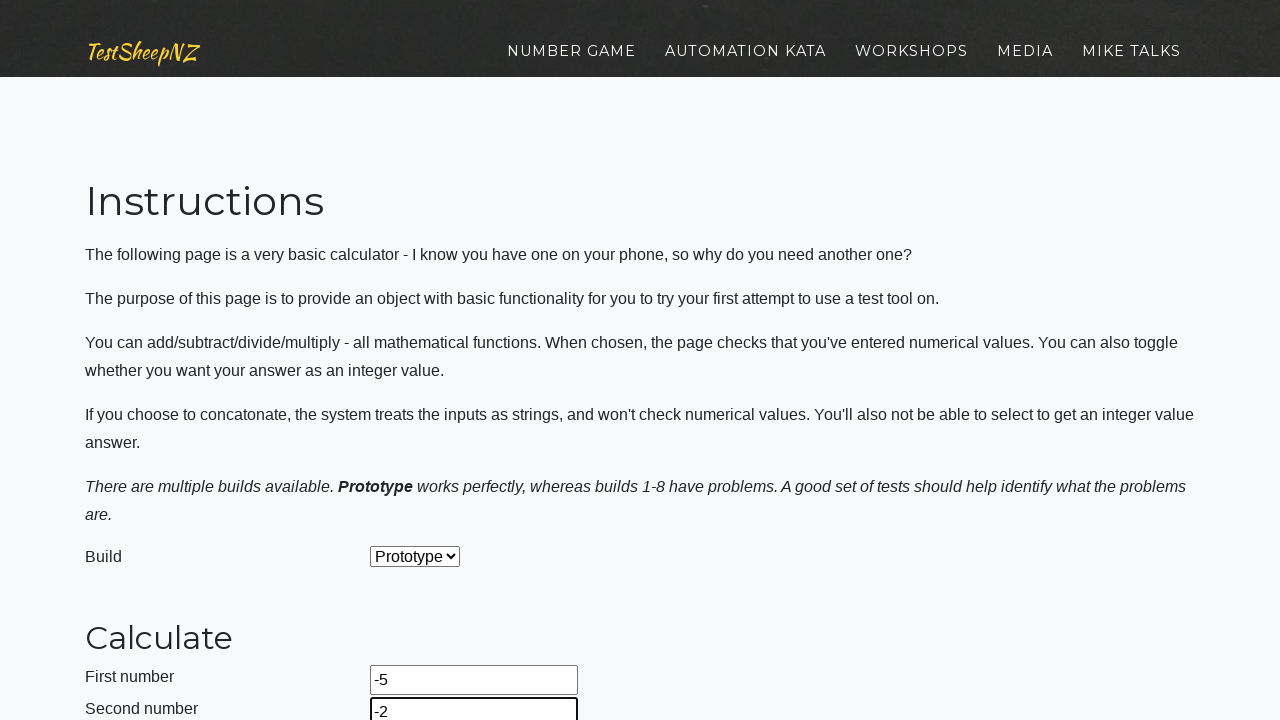

Enabled integer-only mode at (376, 428) on #integerSelect
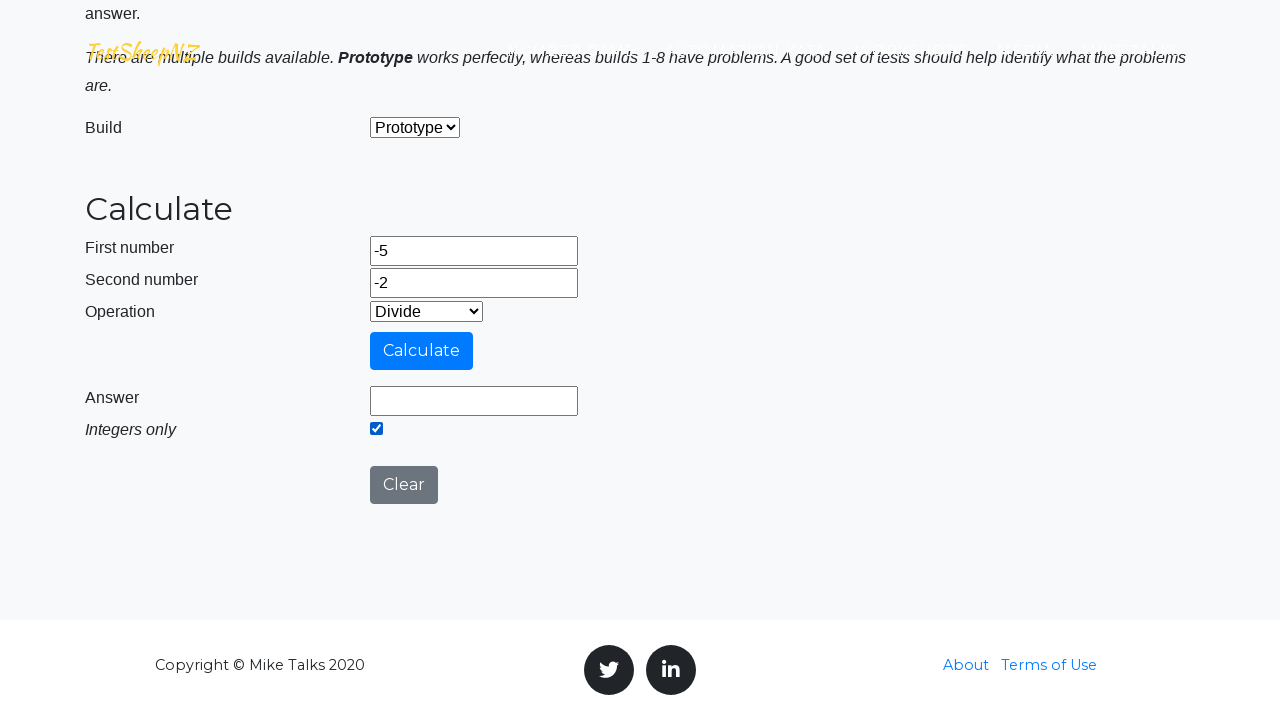

Clicked calculate button at (422, 351) on #calculateButton
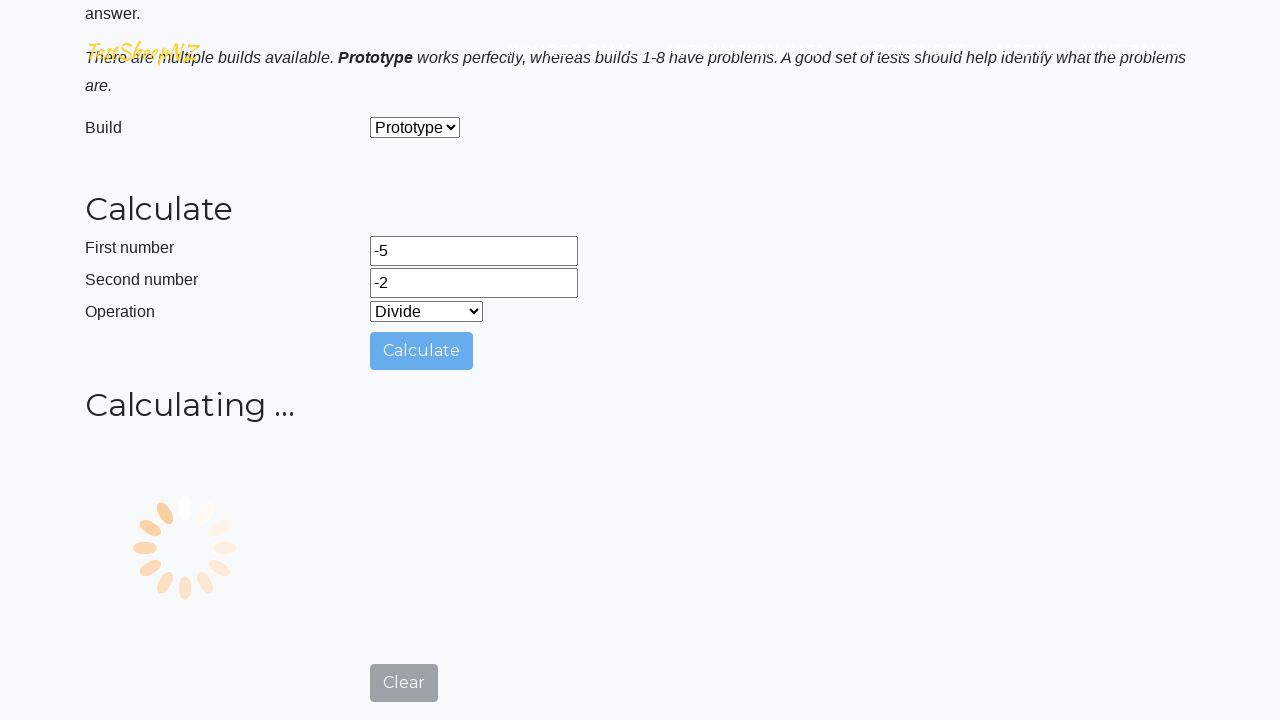

Answer field loaded with result of dividing -5 by -2 in integer-only mode
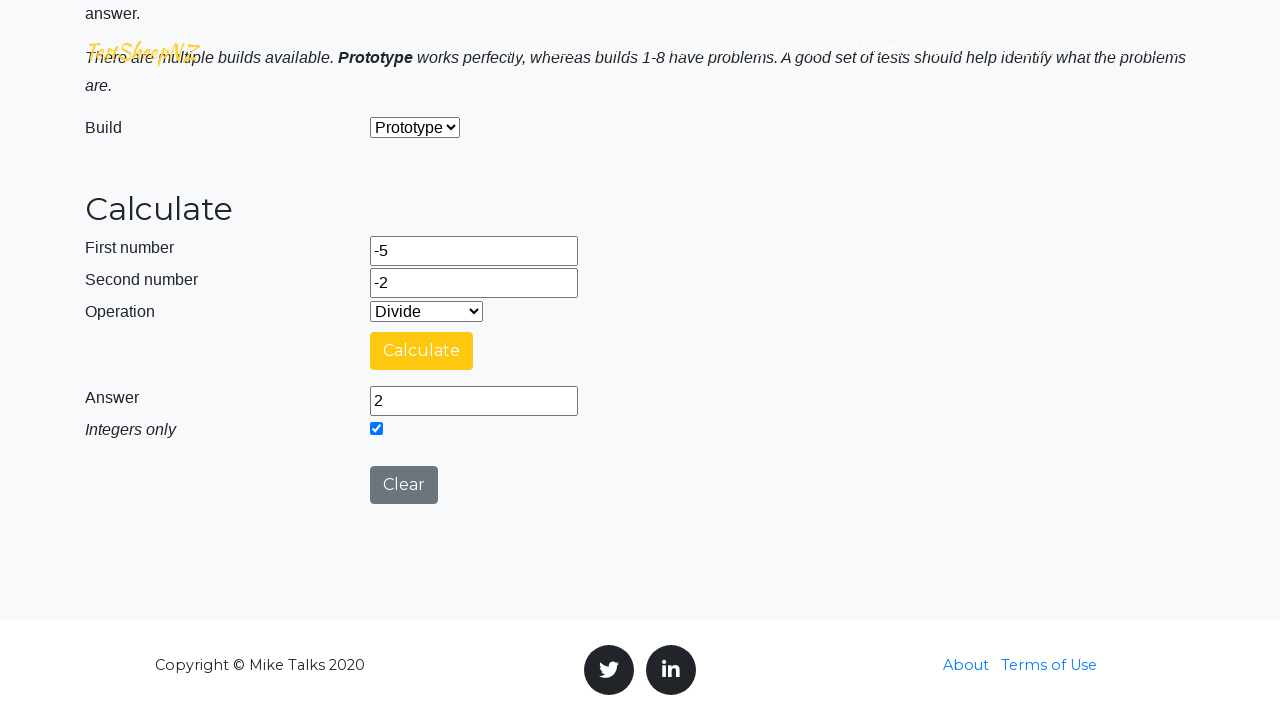

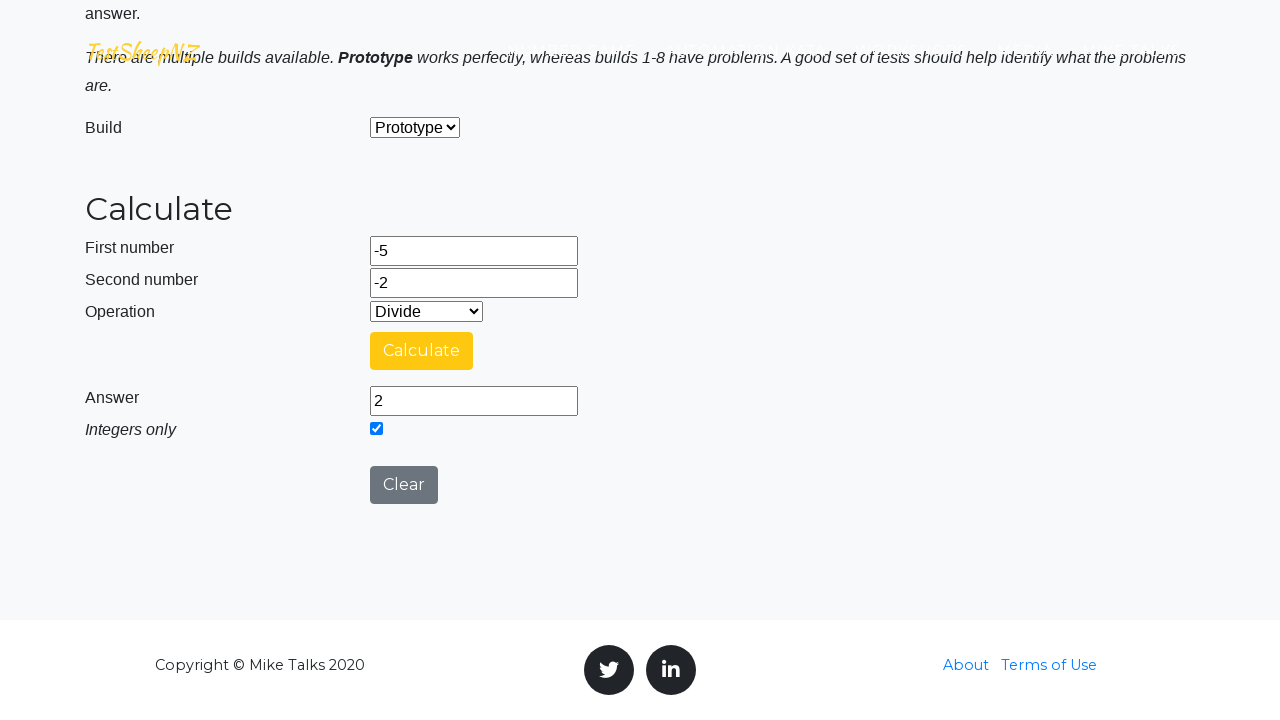